Navigates to UltimateQA website and attempts to verify an element is displayed, demonstrating implicit wait behavior when an element doesn't exist.

Starting URL: https://www.ultimateqa.com

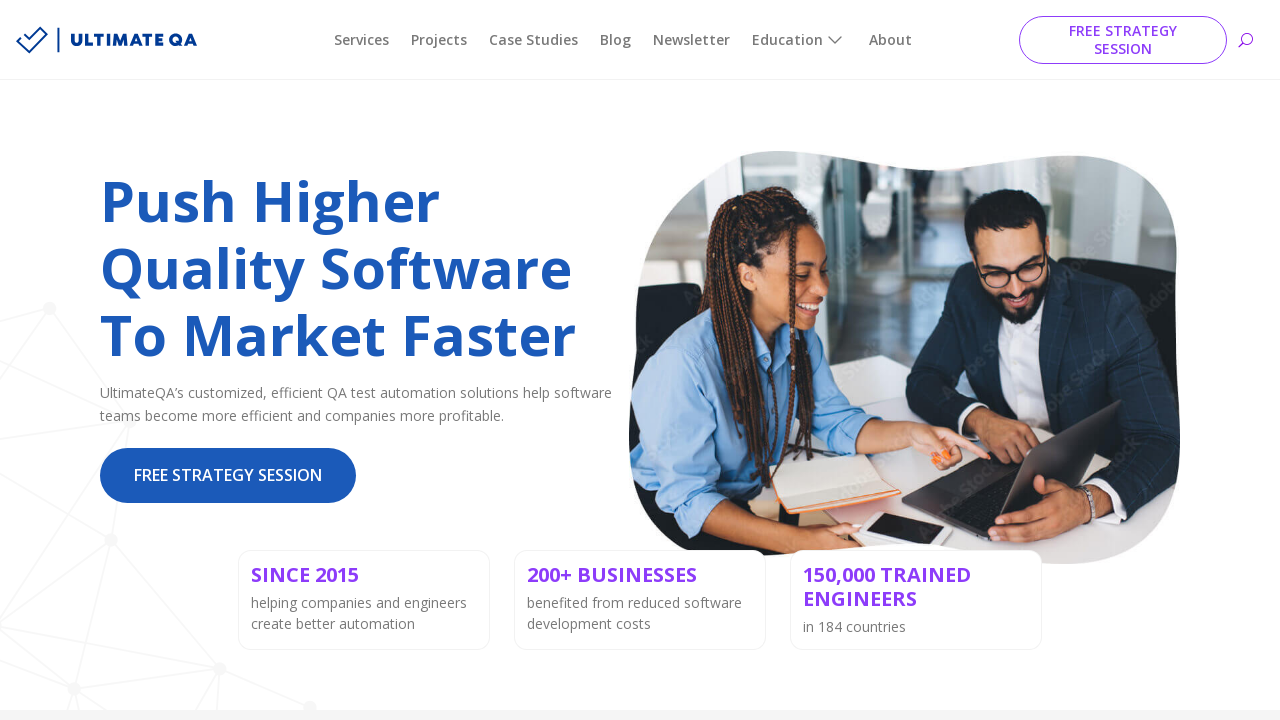

Navigated to UltimateQA website
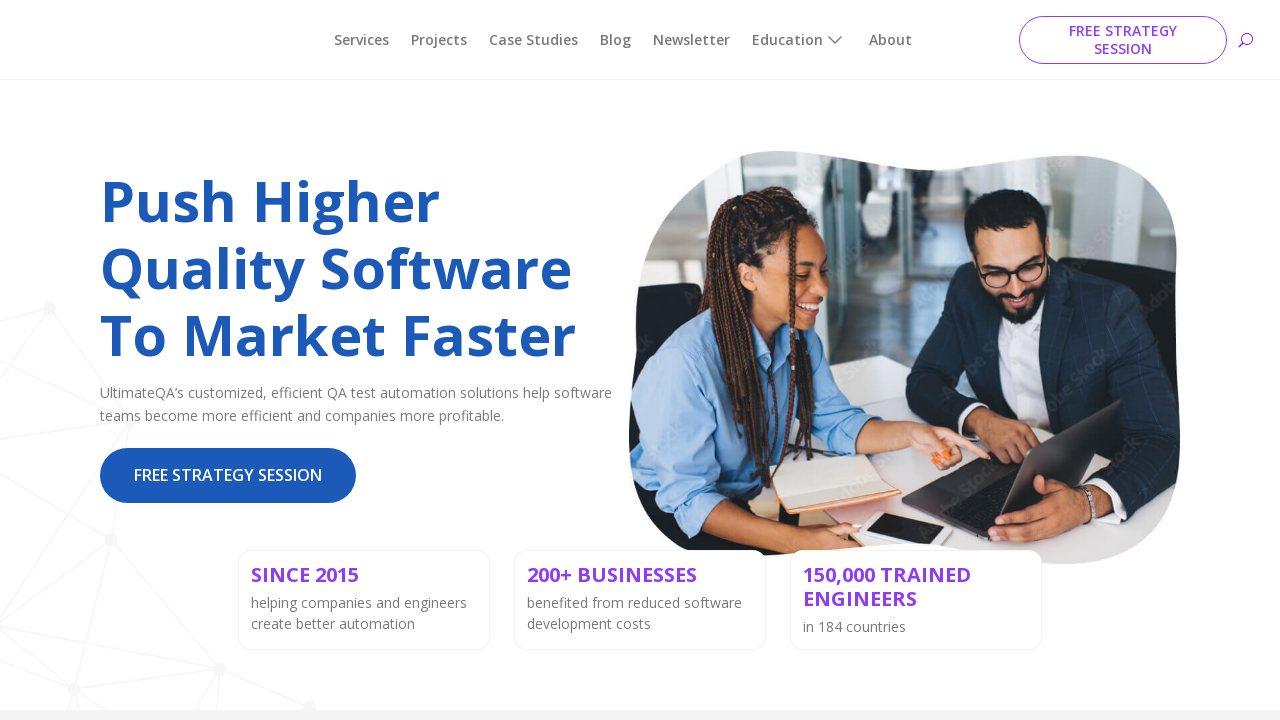

Element #success not found - timeout after 5000ms (expected behavior)
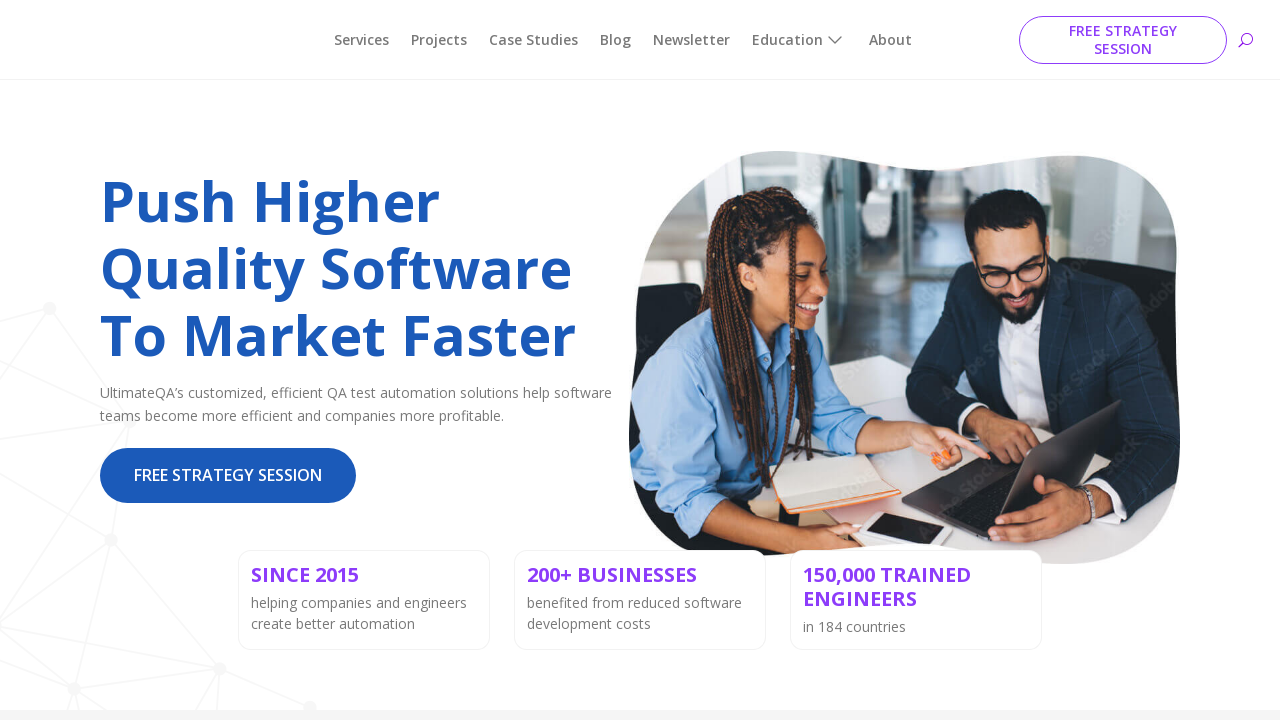

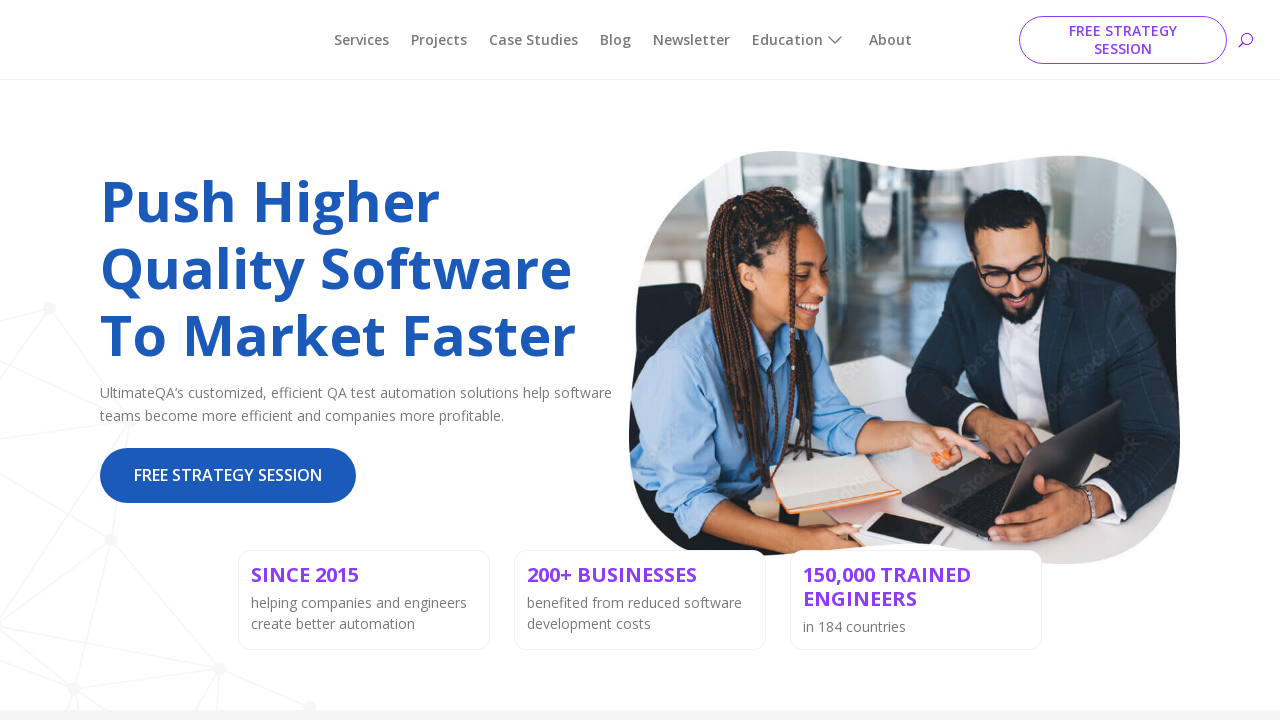